Tests autosuggest dropdown functionality by typing a partial country name and selecting the matching option from the suggestions list

Starting URL: https://rahulshettyacademy.com/dropdownsPractise/

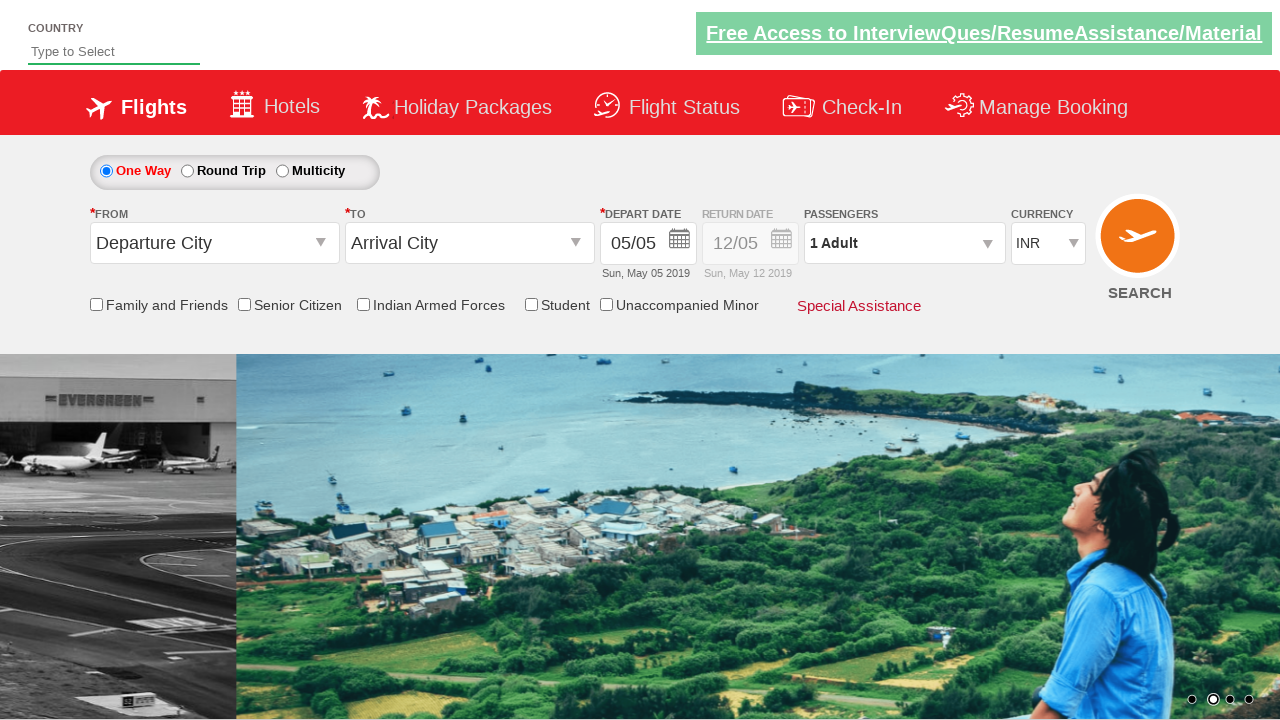

Filled autosuggest field with 'ind' on #autosuggest
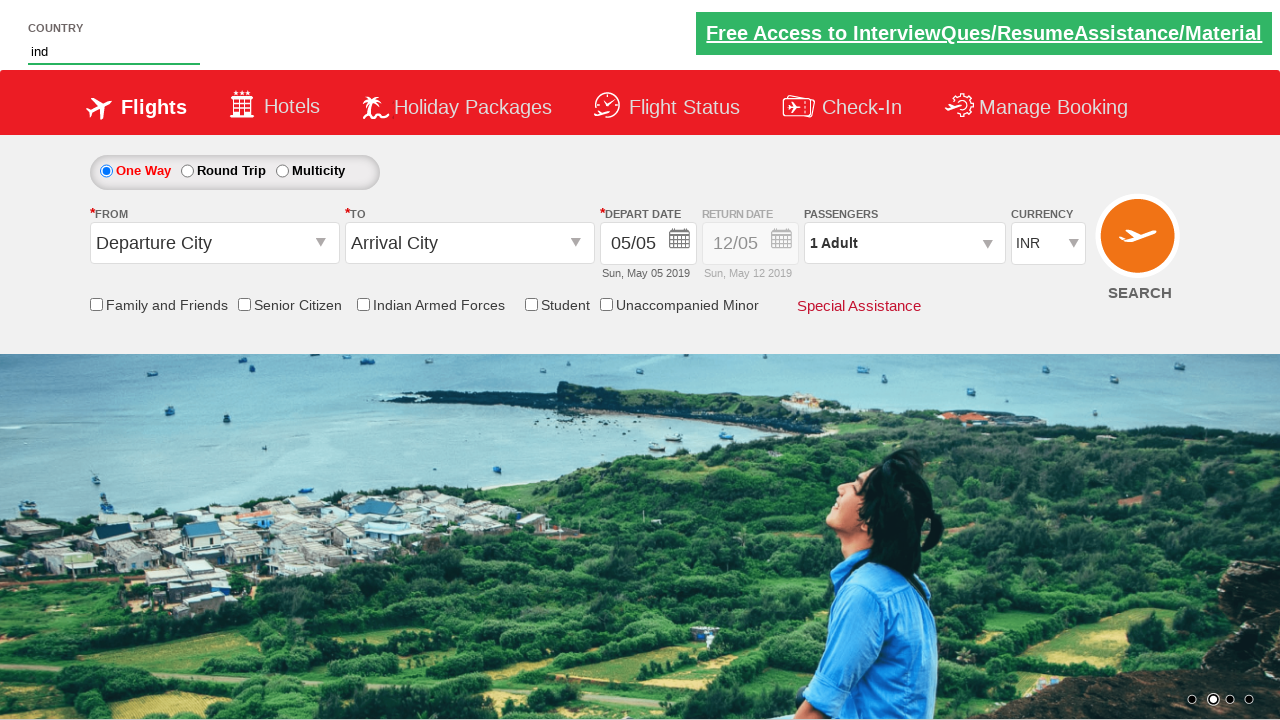

Autosuggest dropdown options loaded
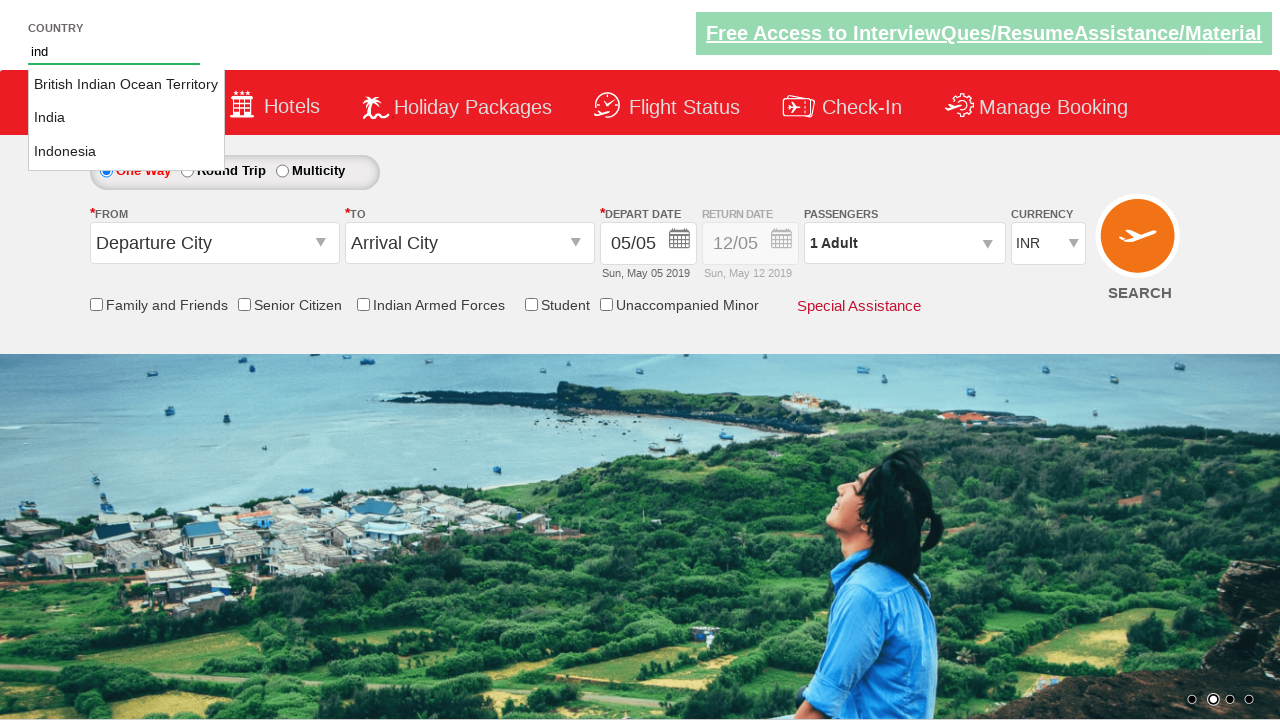

Selected 'India' from autosuggest dropdown at (126, 118) on li.ui-menu-item a >> nth=1
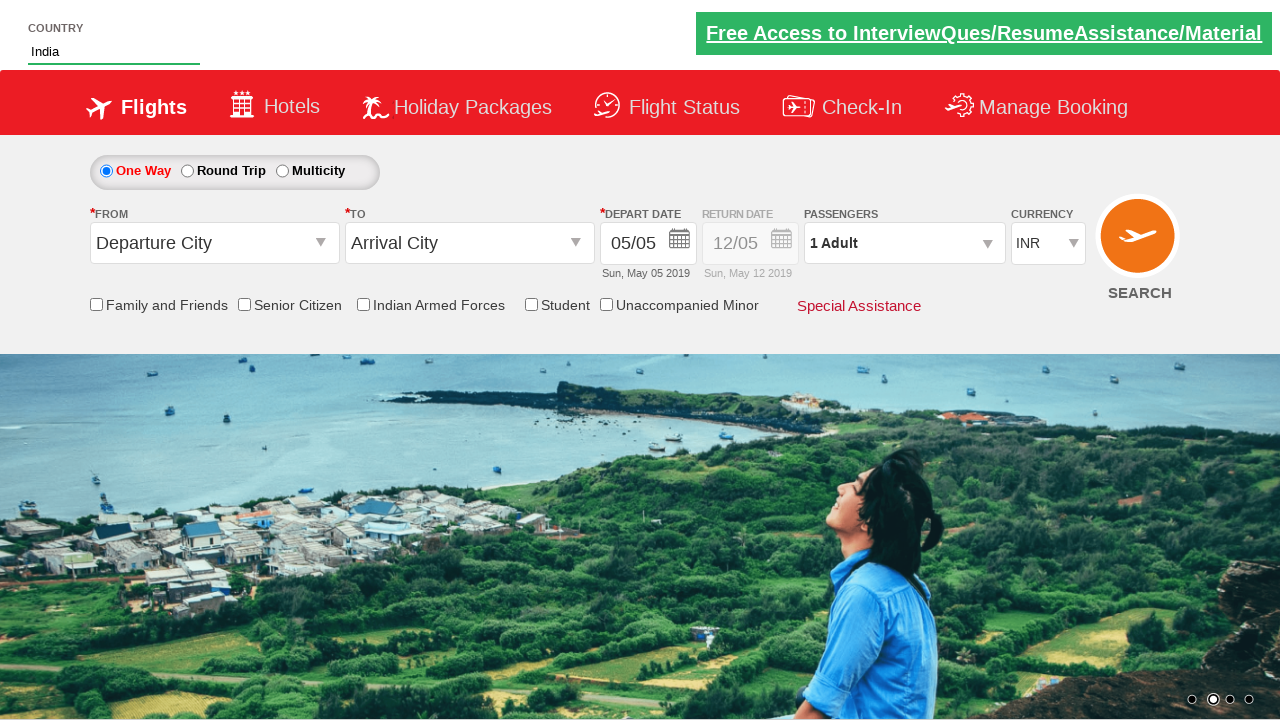

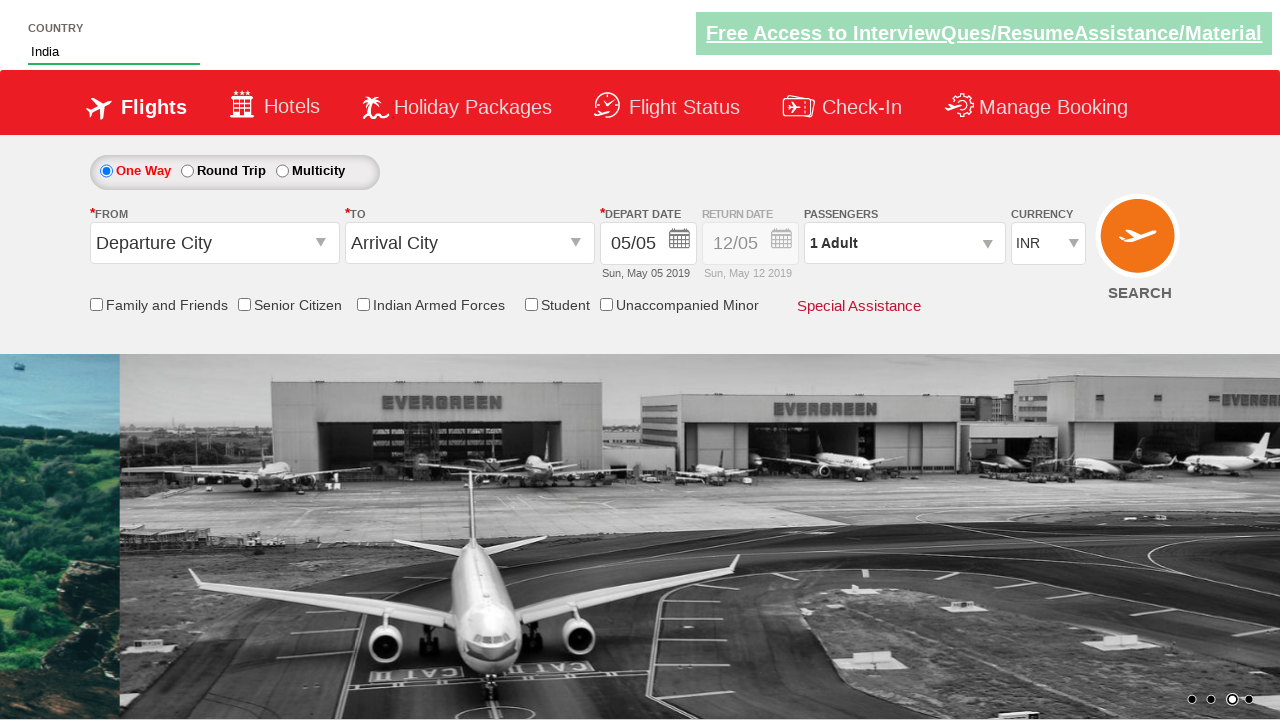